Tests the Checkboxes page by navigating to it and verifying there are two checkboxes present

Starting URL: https://the-internet.herokuapp.com/

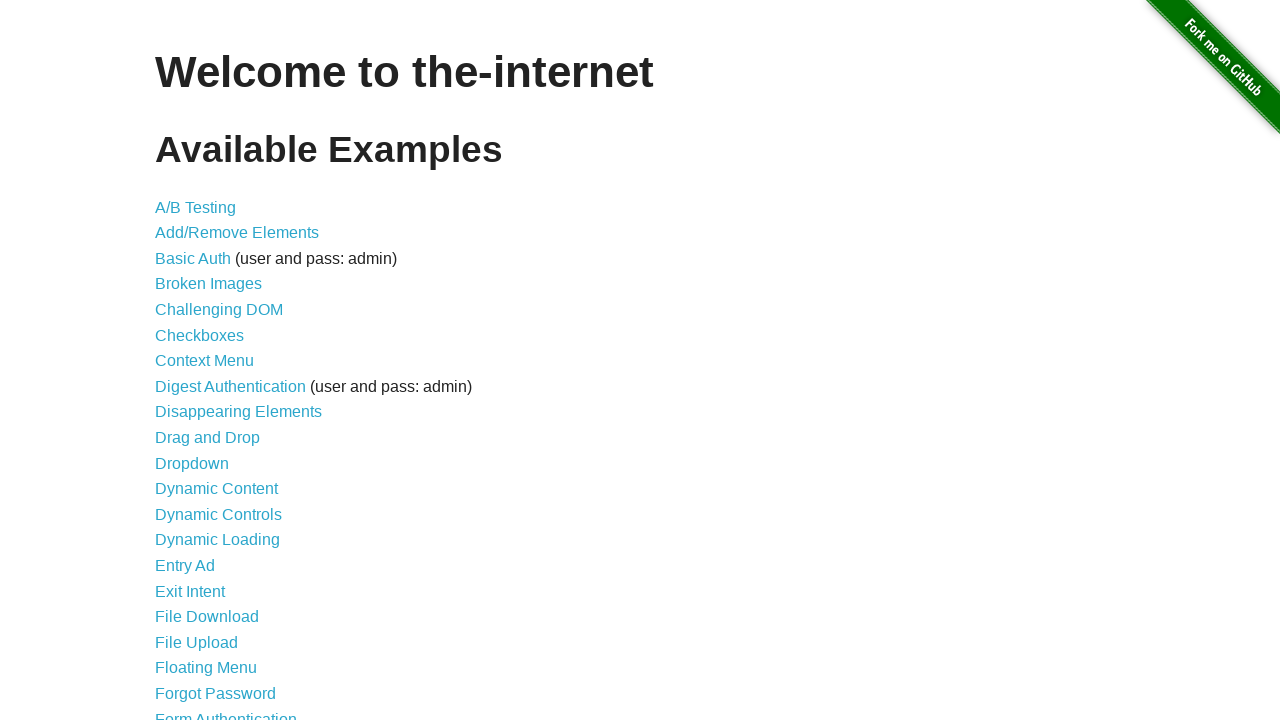

Clicked on Checkboxes link at (200, 335) on a[href='/checkboxes']
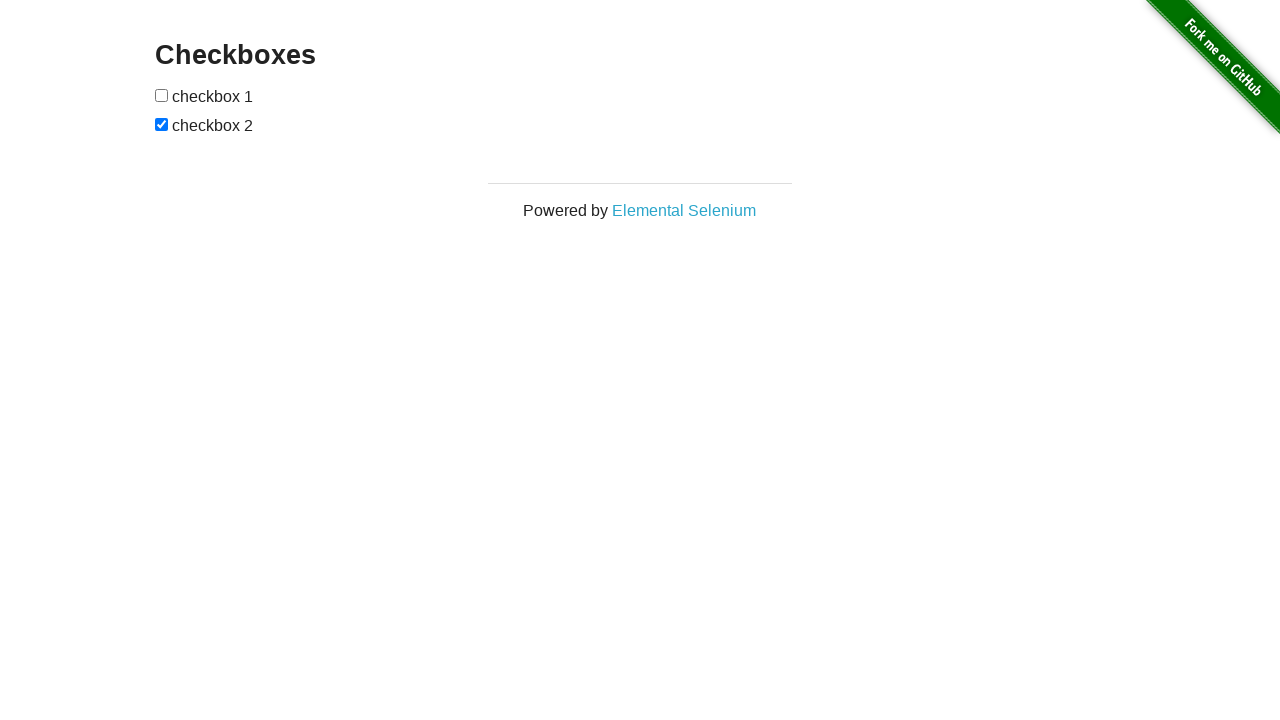

Located page title element
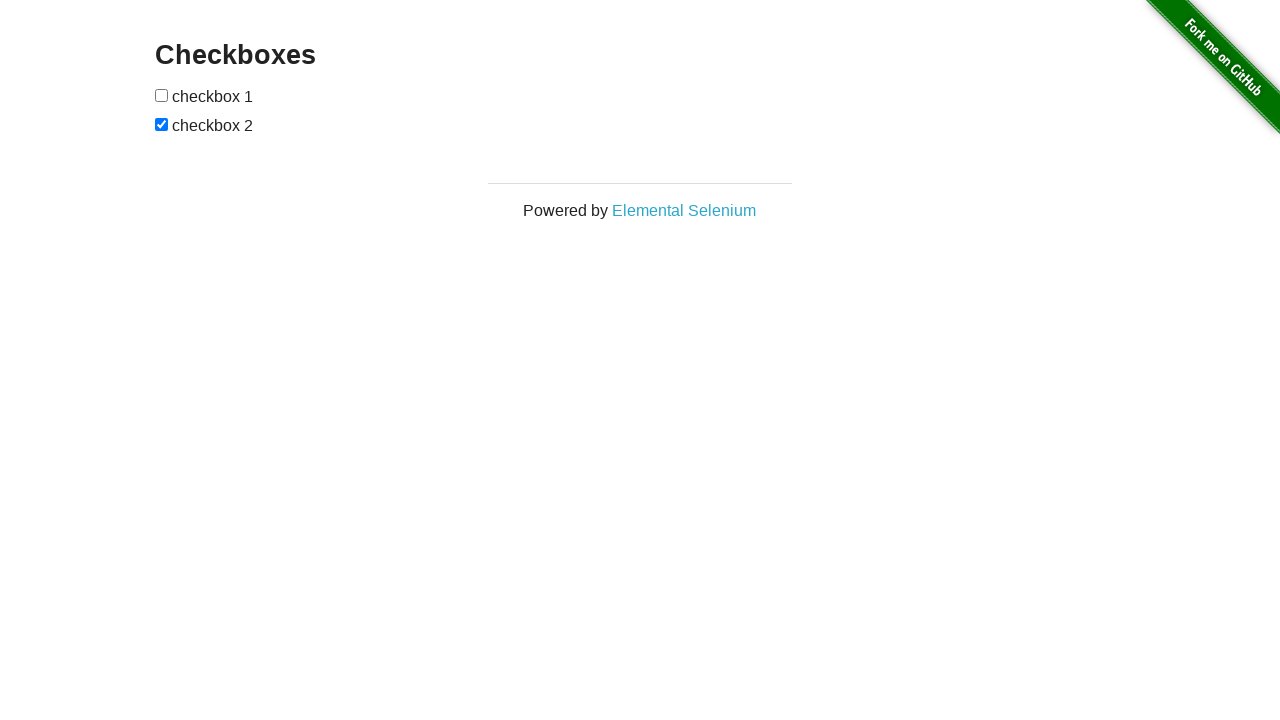

Verified page title is 'Checkboxes'
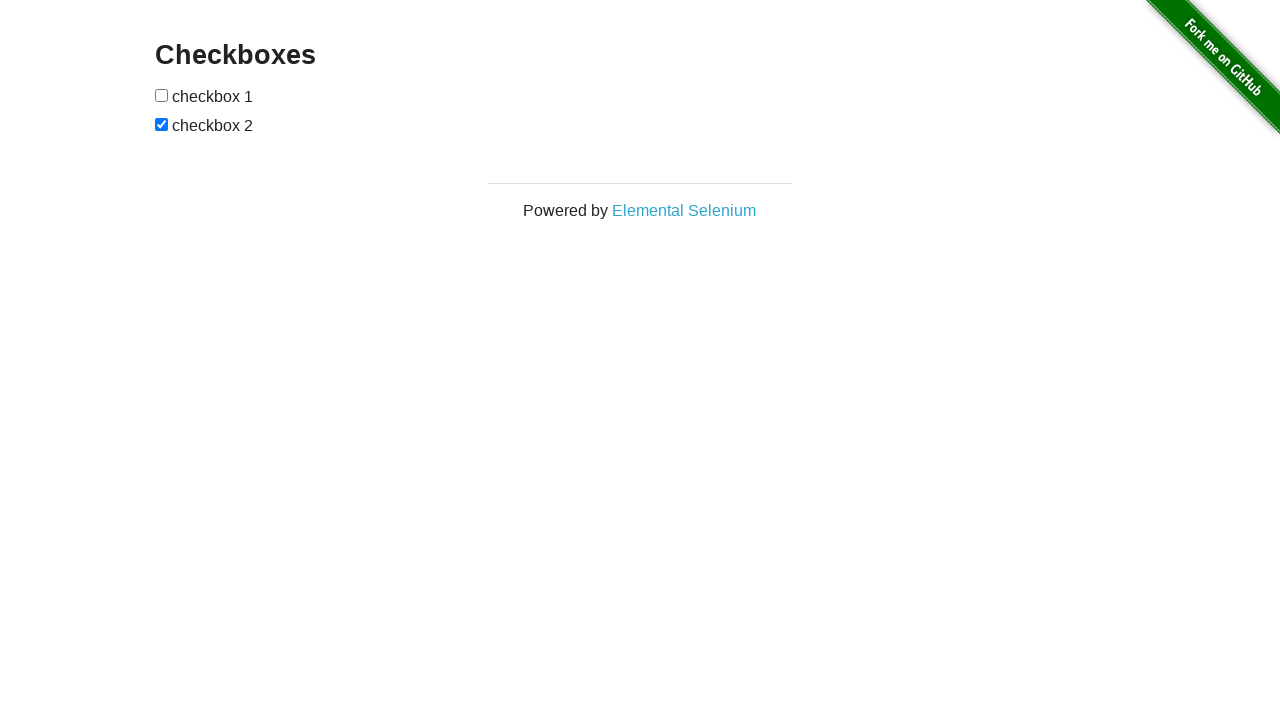

Located all checkbox elements
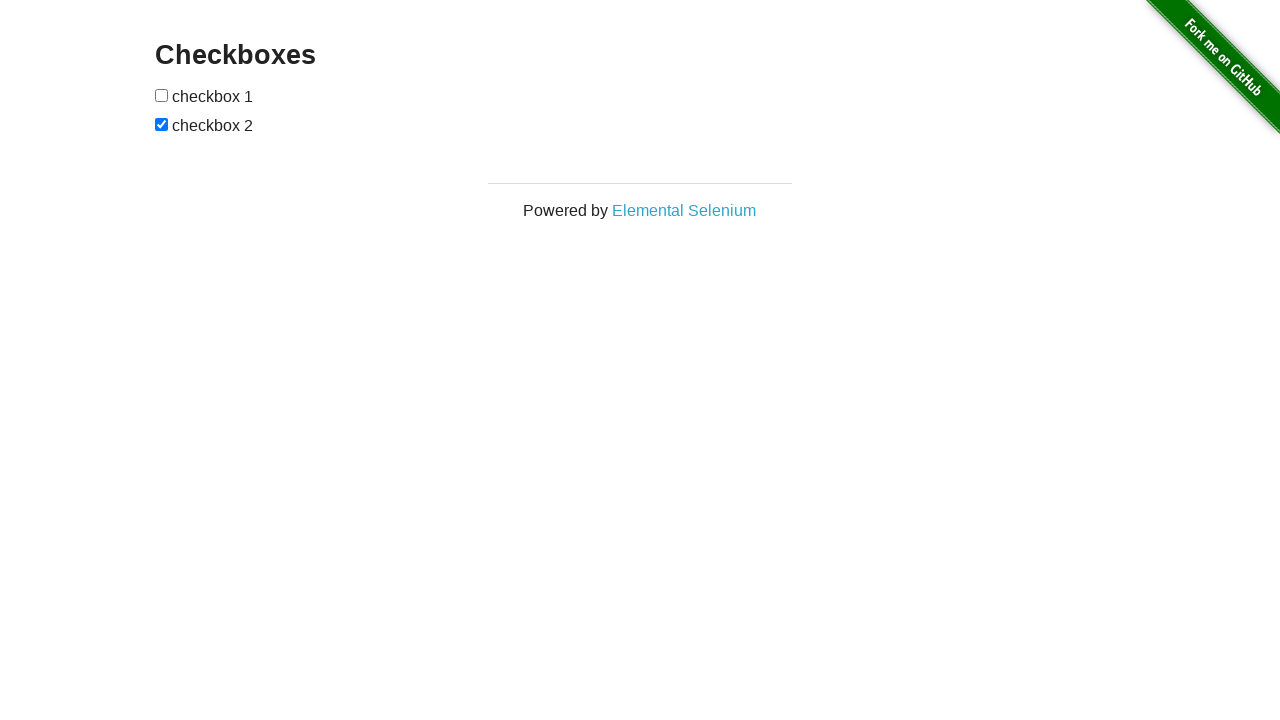

Verified there are exactly 2 checkboxes present
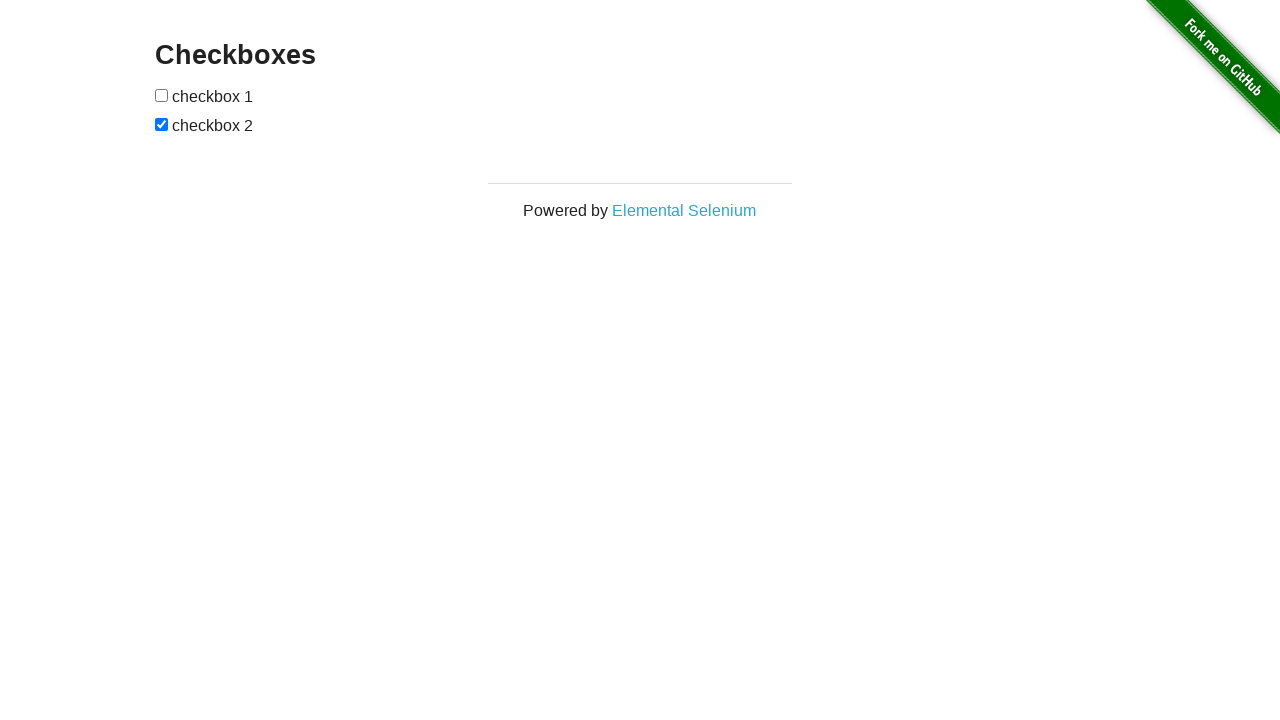

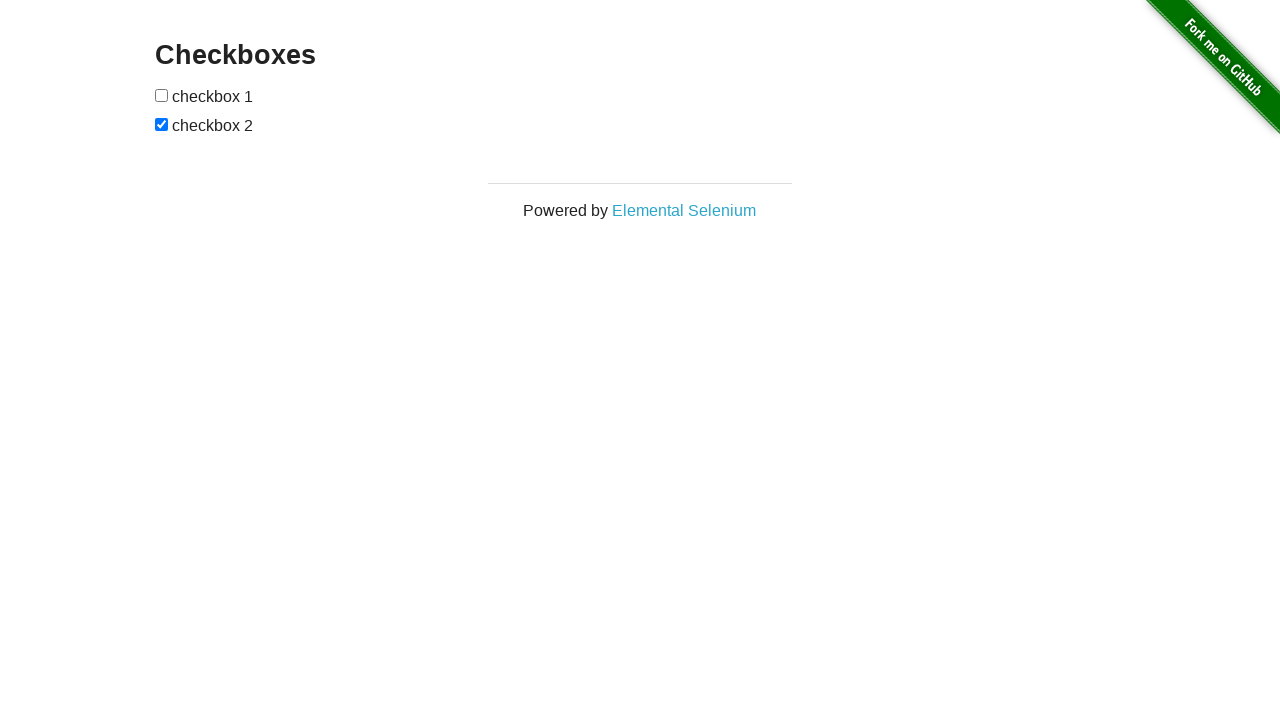